Fills out a free trial form on OrangeHRM website by entering name and email fields

Starting URL: https://www.orangehrm.com/en/30-day-free-trial/

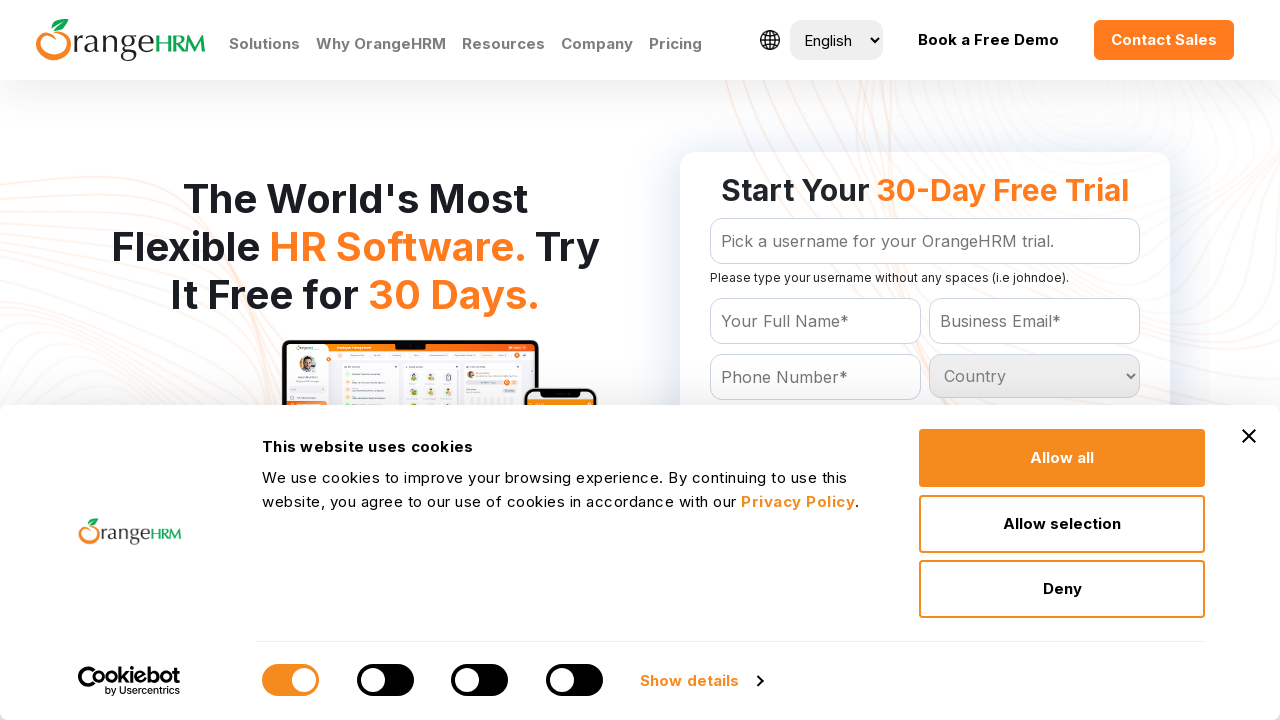

Waited for full name field to load
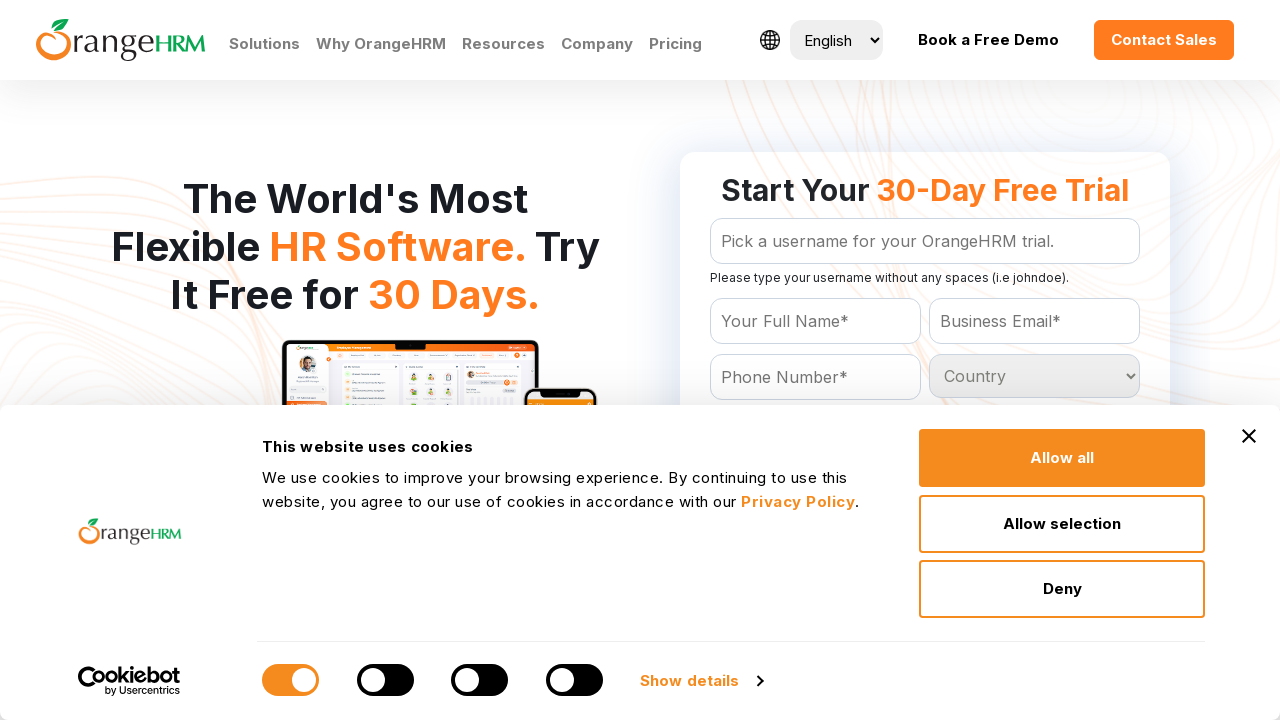

Filled full name field with 'testing' on #Form_getForm_Name
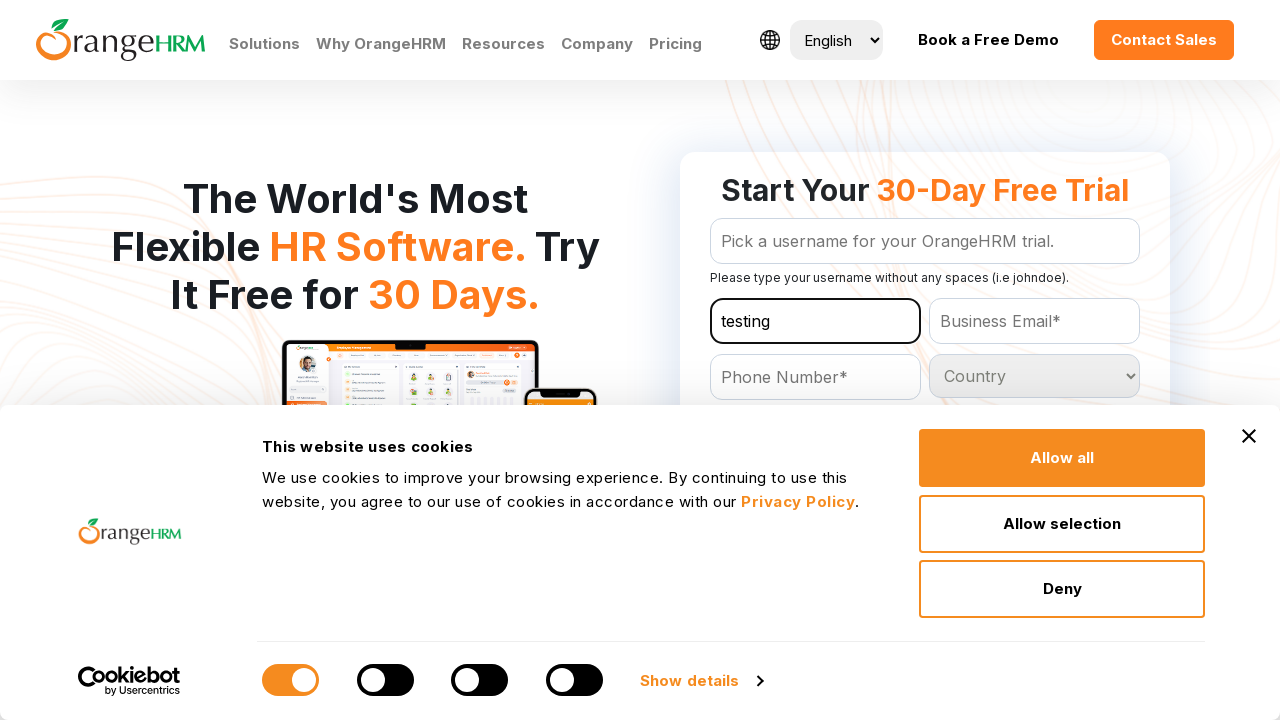

Filled email field with 'test@gmail.com' on #Form_getForm_Email
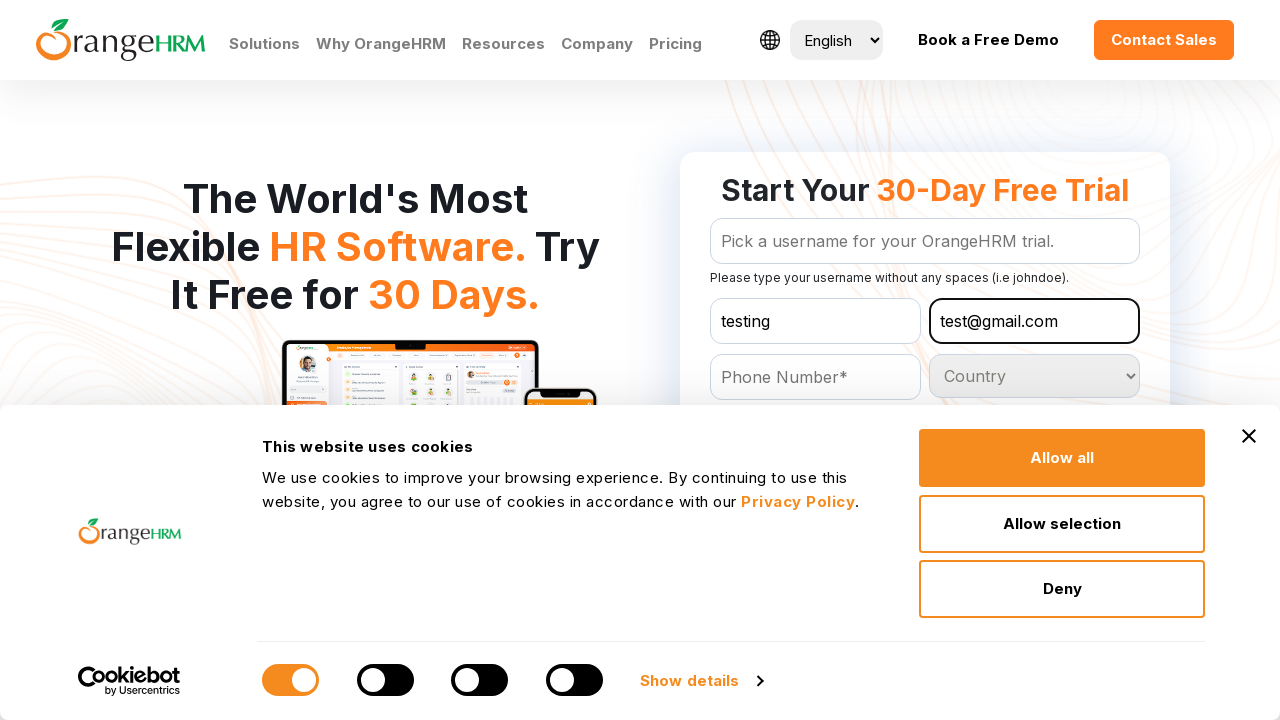

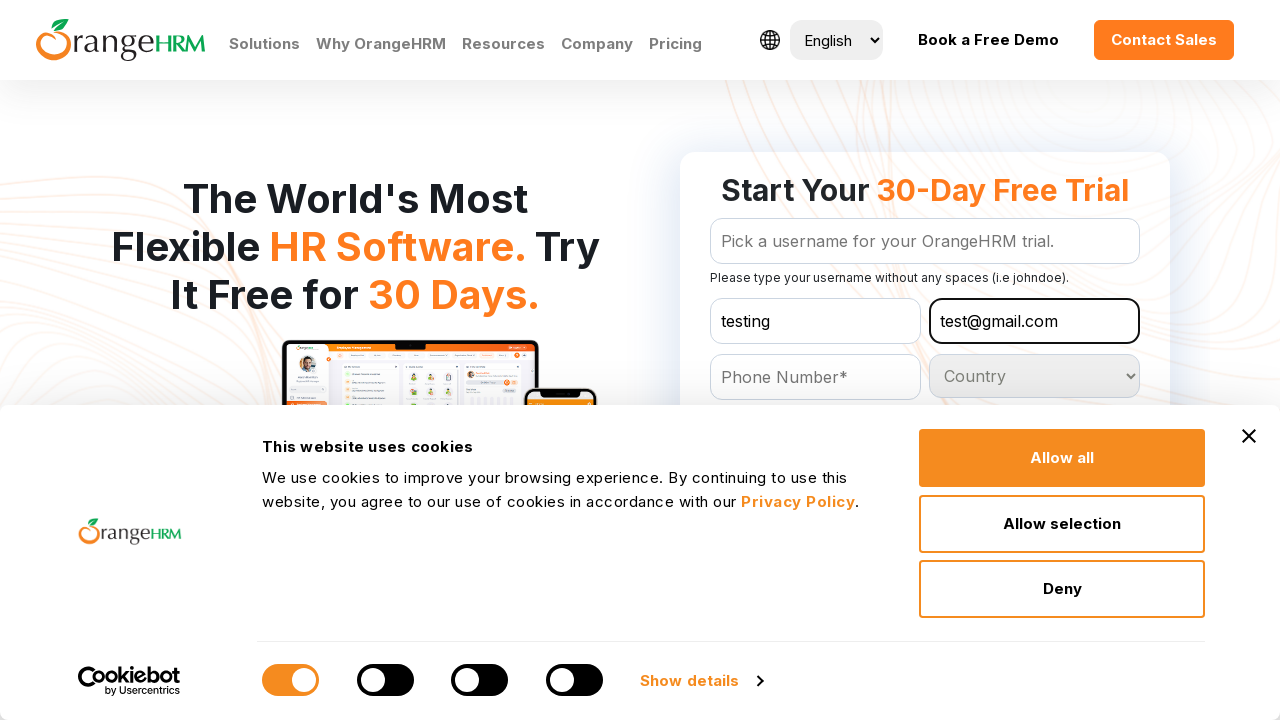